Tests the Python.org search functionality by entering "pycon" as a search query and submitting the form

Starting URL: http://www.python.org

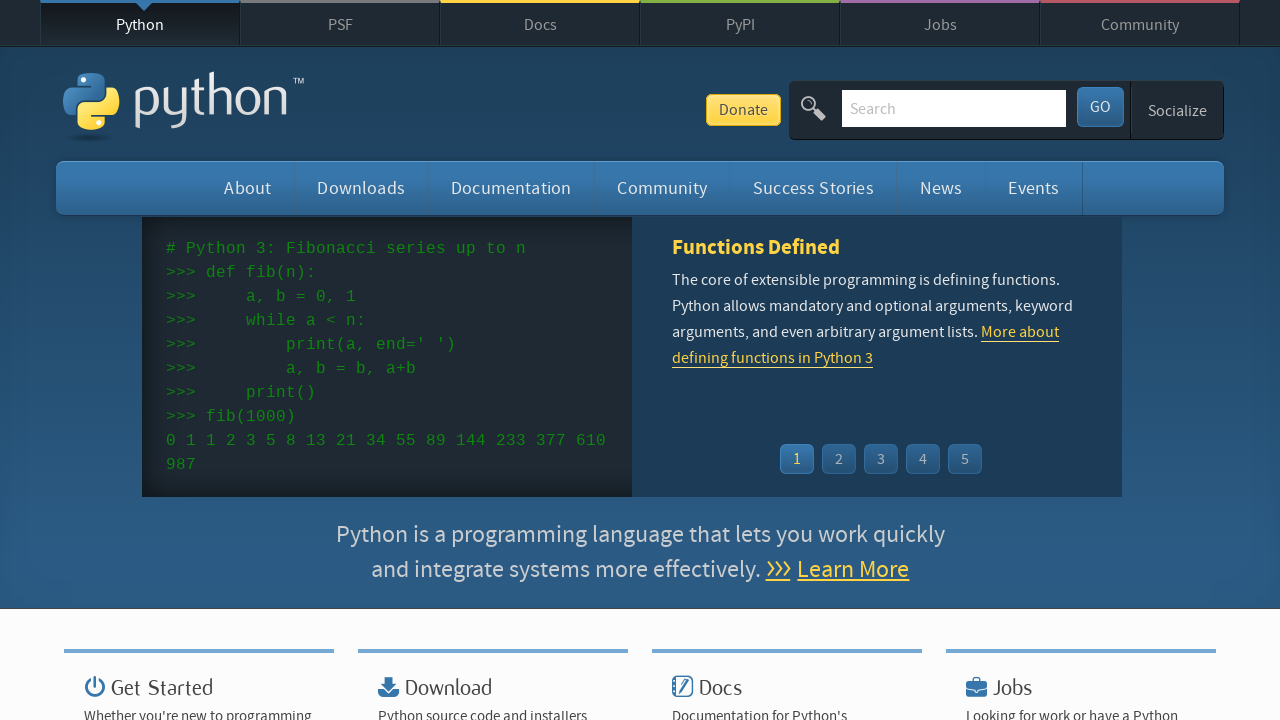

Verified 'Python' is in page title
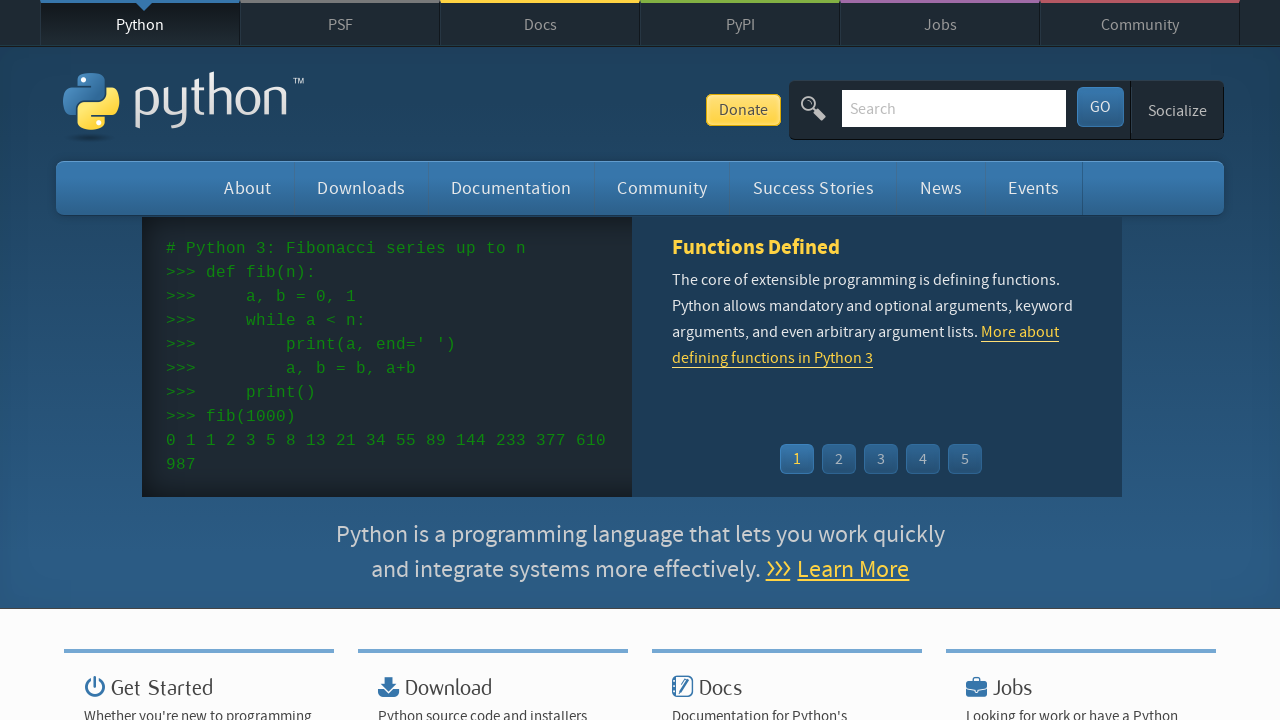

Filled search box with 'pycon' query on input[name='q']
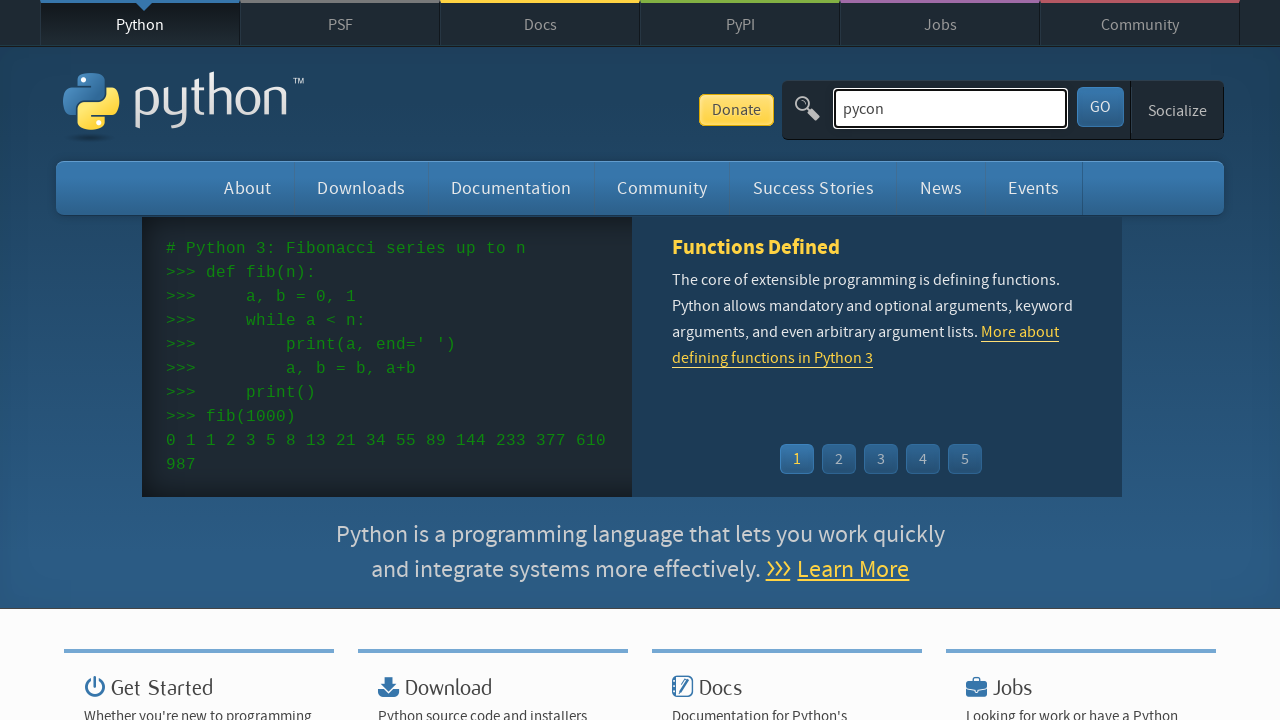

Pressed Enter to submit search form on input[name='q']
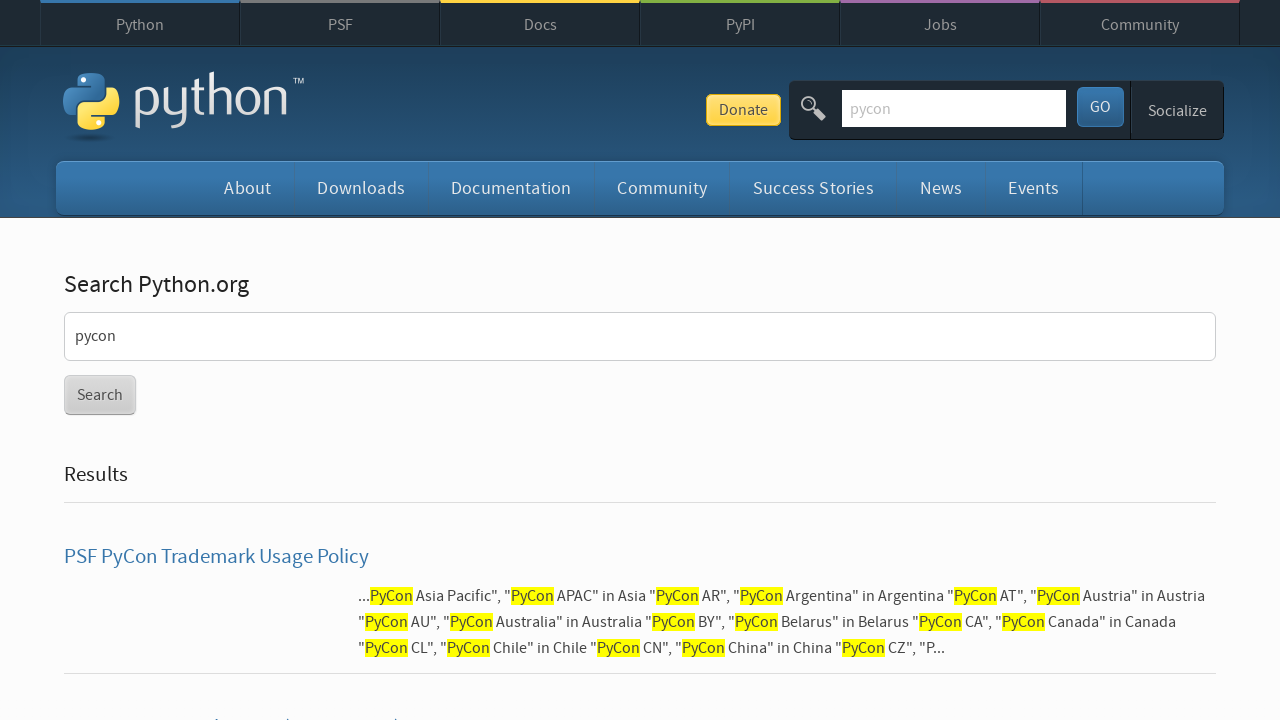

Waited for page to reach networkidle state
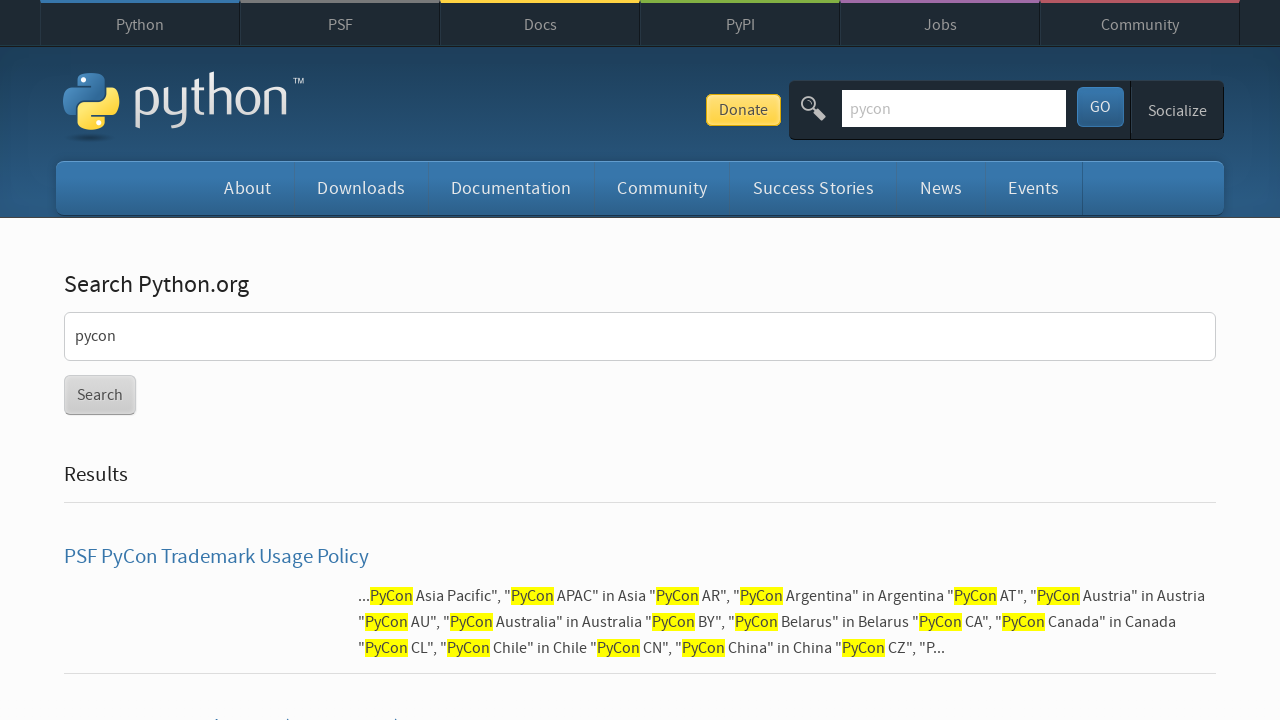

Verified search results were found (no 'No results found' message)
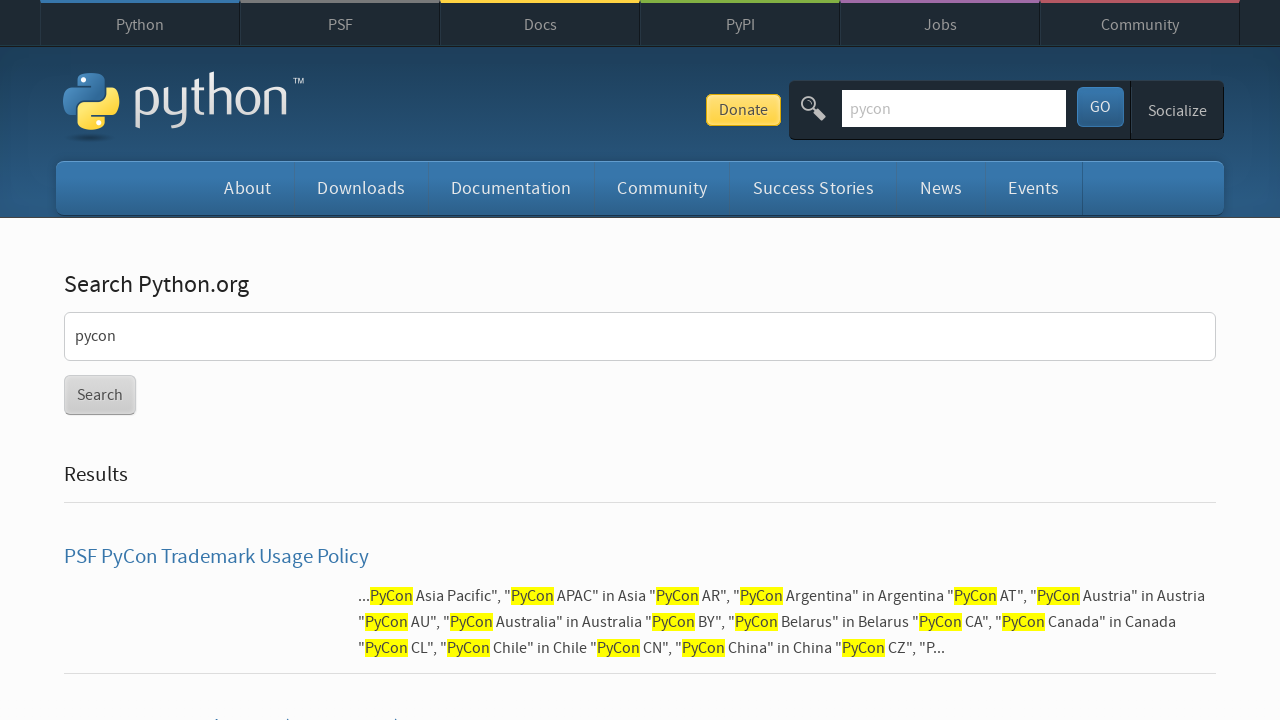

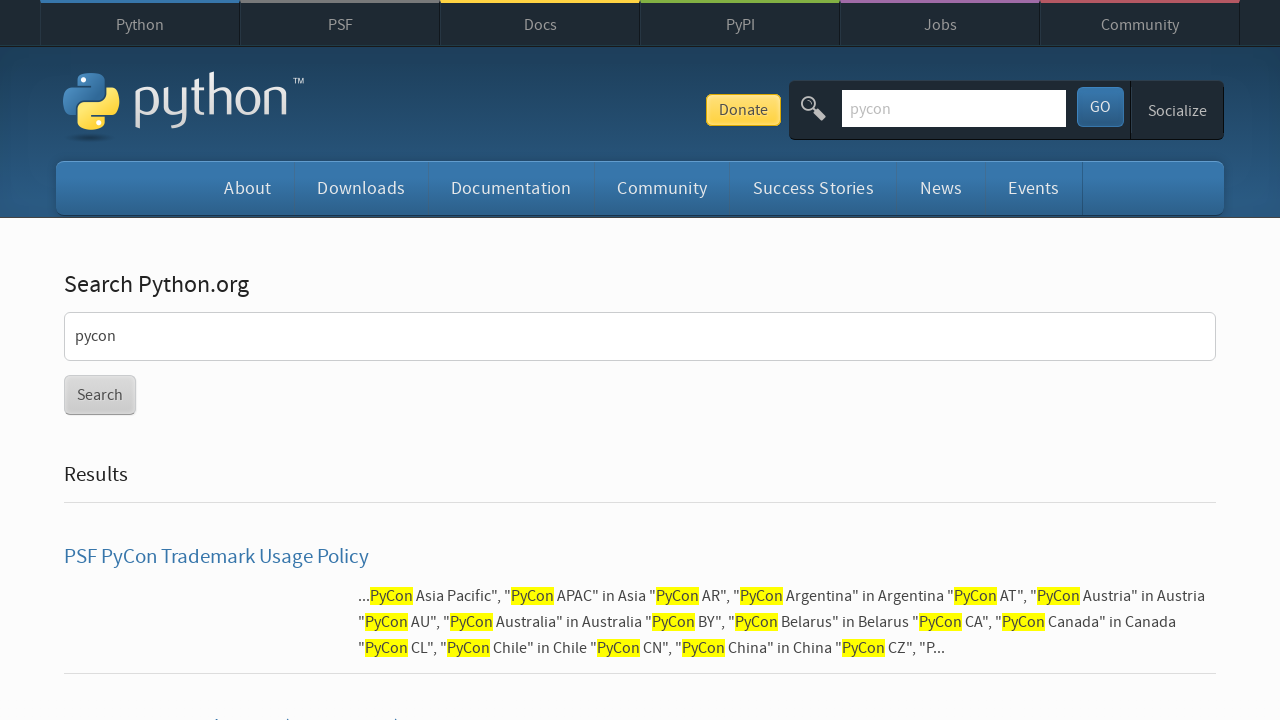